Tests Python.org search functionality by searching for "pycon" and verifying results are returned

Starting URL: http://www.python.org

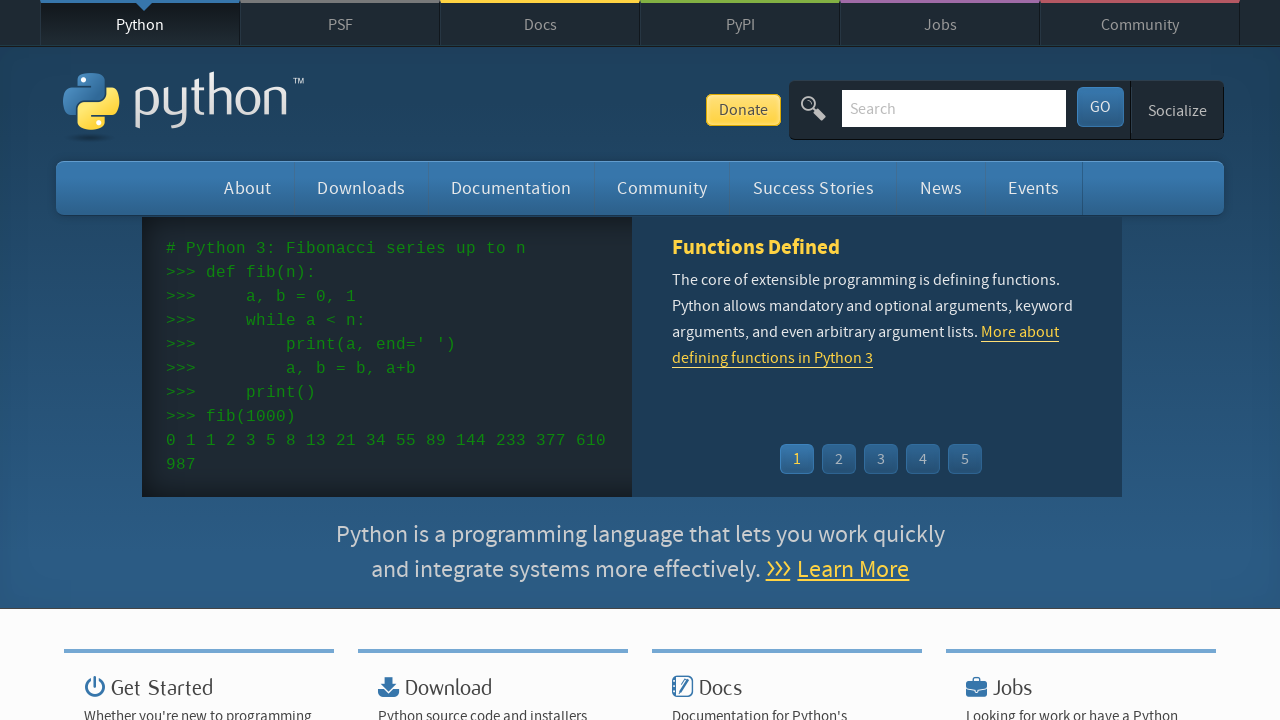

Filled search box with 'pycon' on input[name='q']
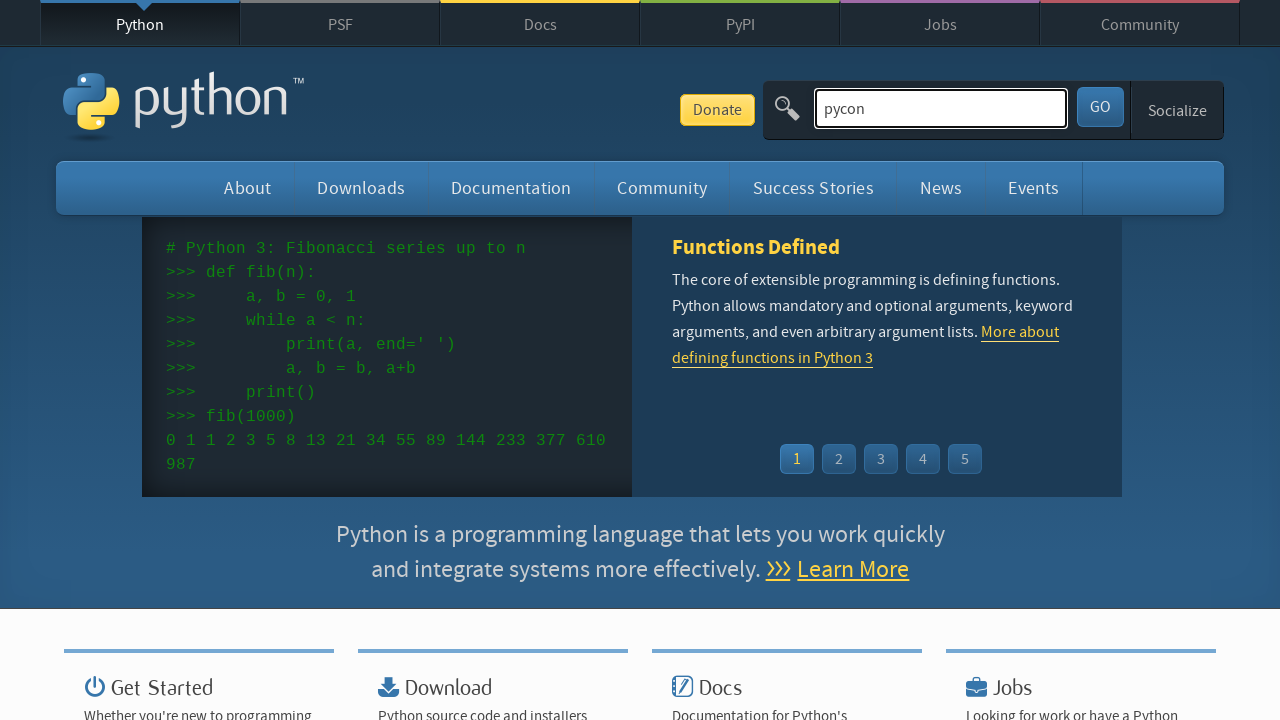

Pressed Enter to submit search on input[name='q']
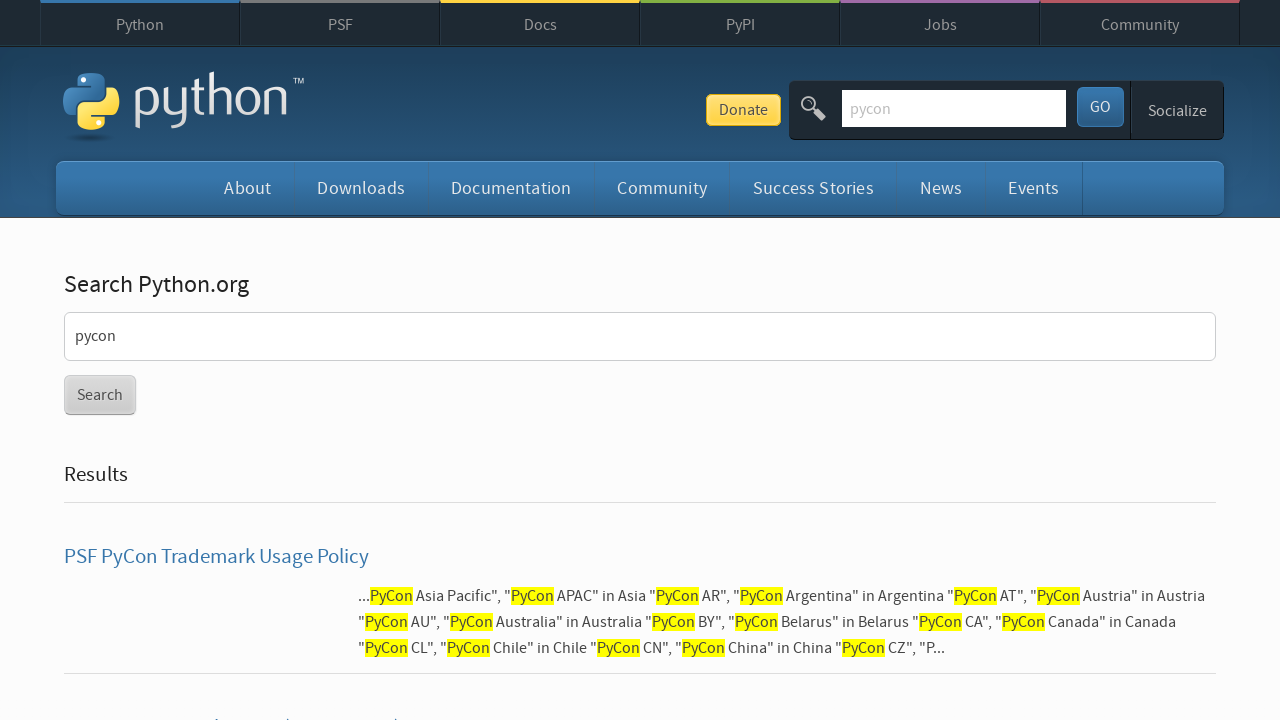

Search results page loaded successfully
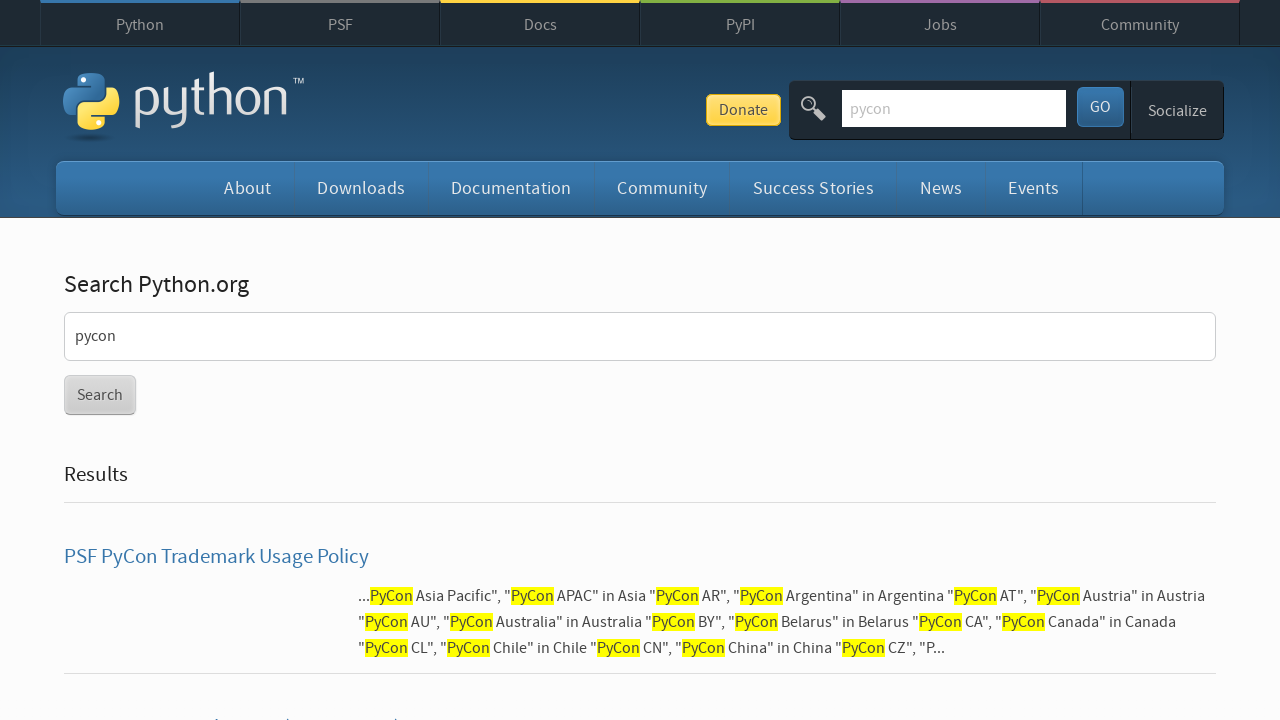

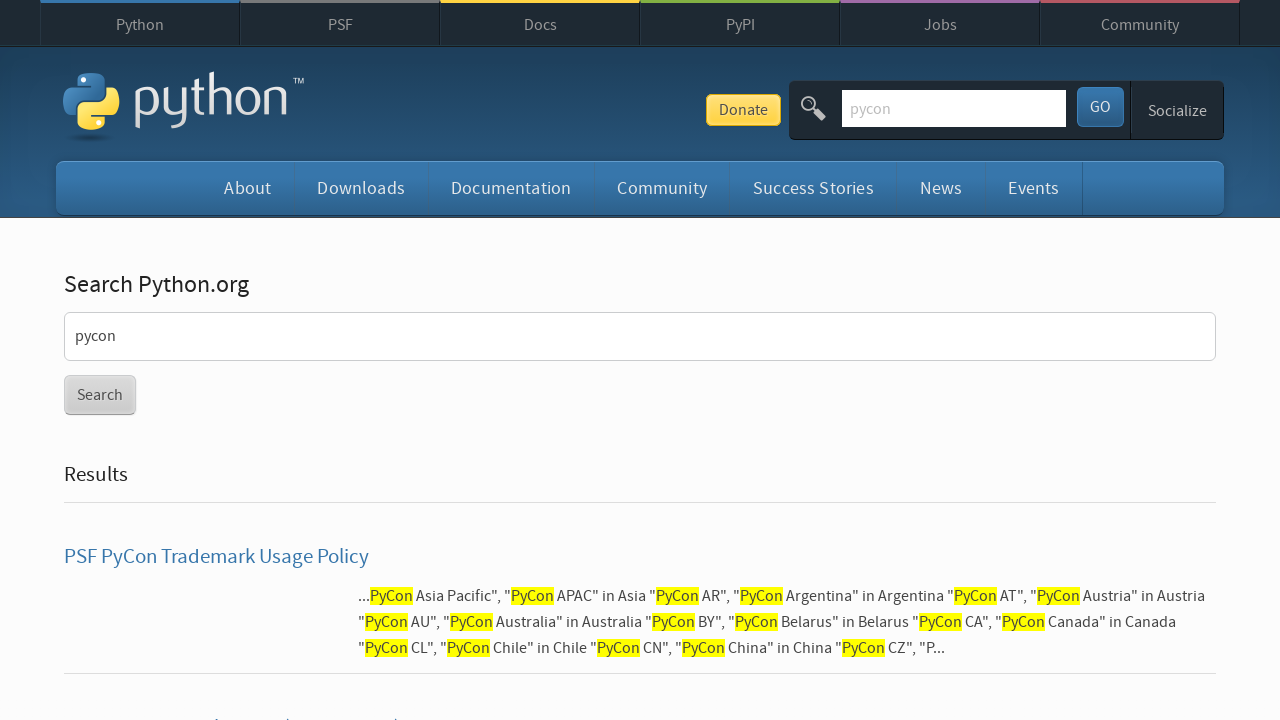